Tests navigation to the Privacy Policy page by clicking on a privacy link and verifying content loads.

Starting URL: https://rebet.app

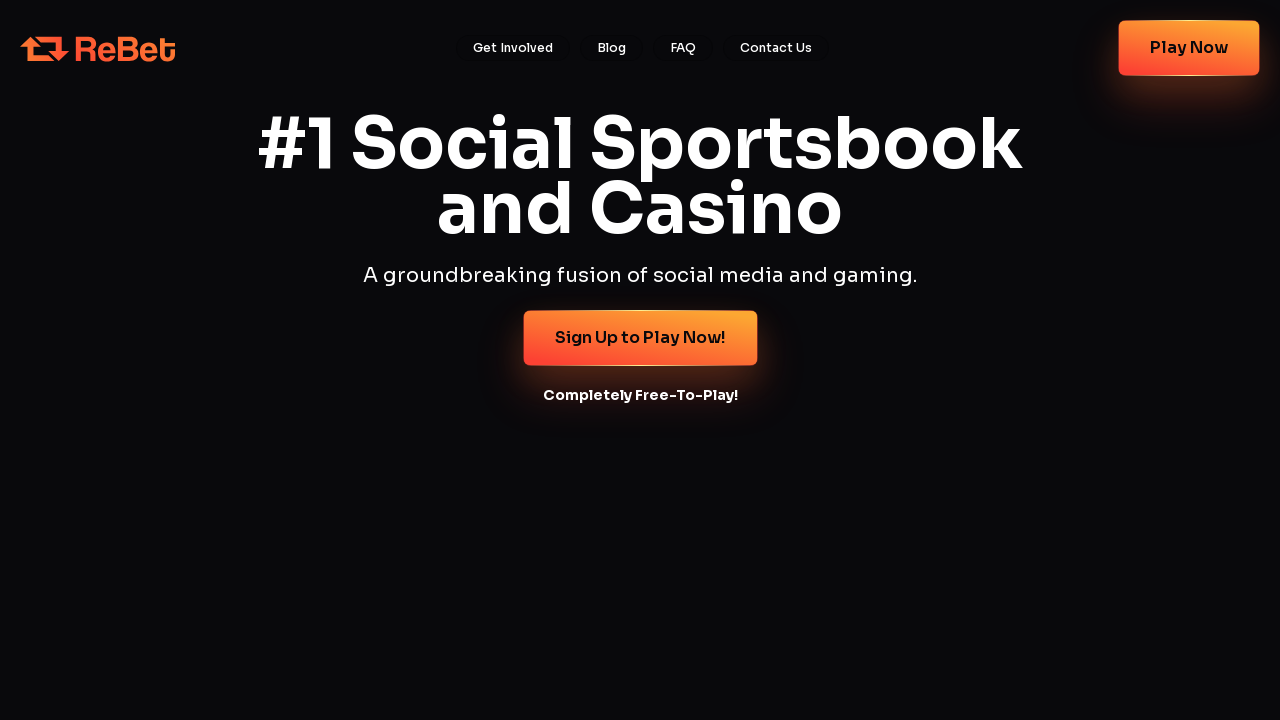

Navigated to https://rebet.app
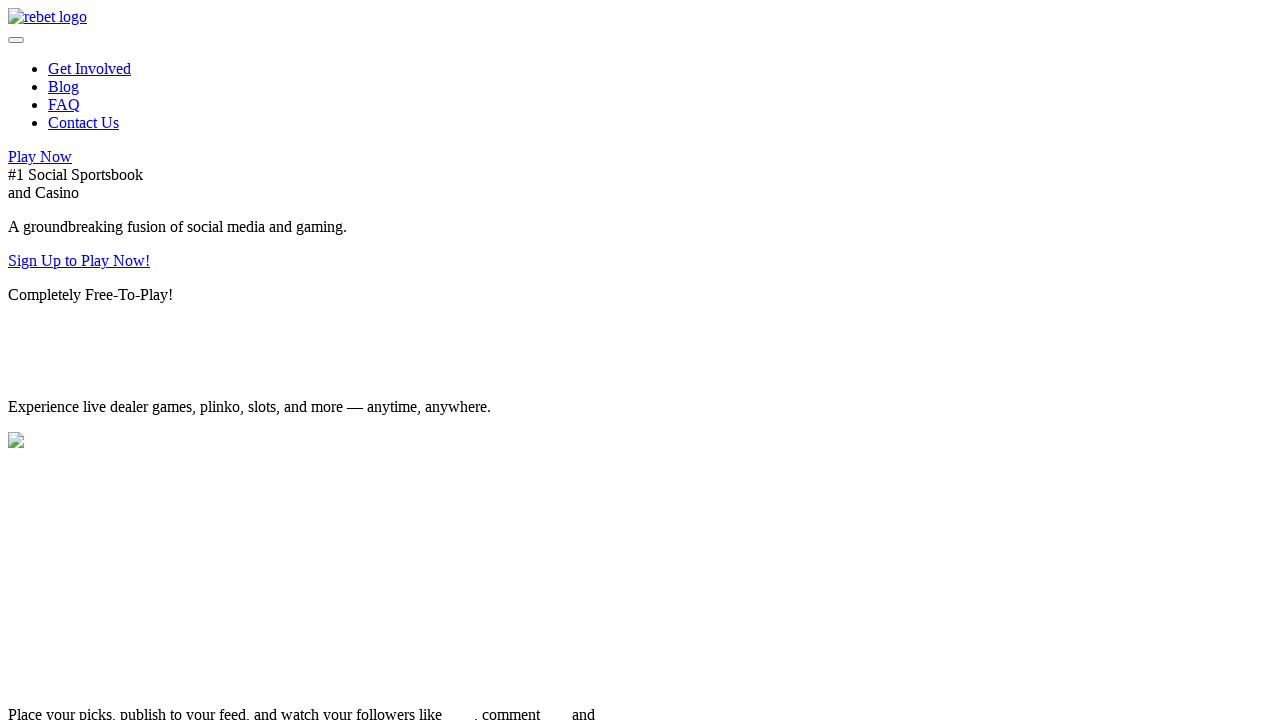

Located privacy policy link
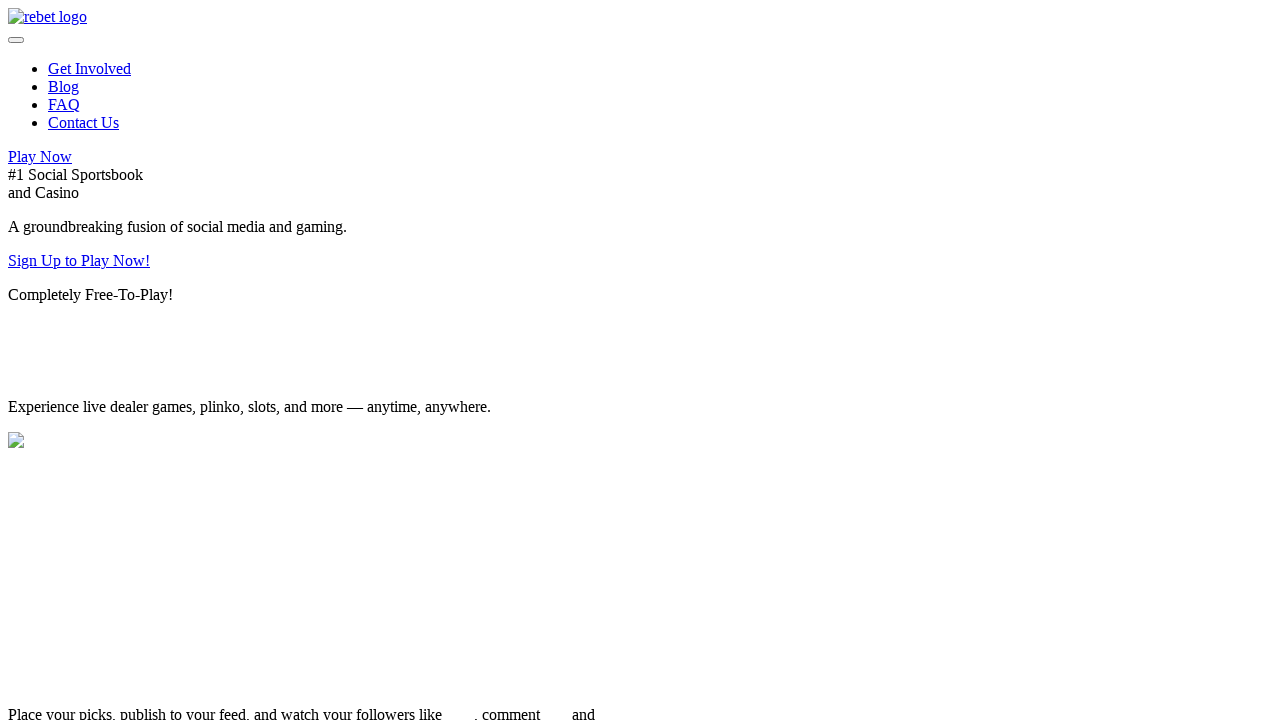

Clicked on privacy policy link at (94, 712) on a[href*="privacy"] >> nth=0
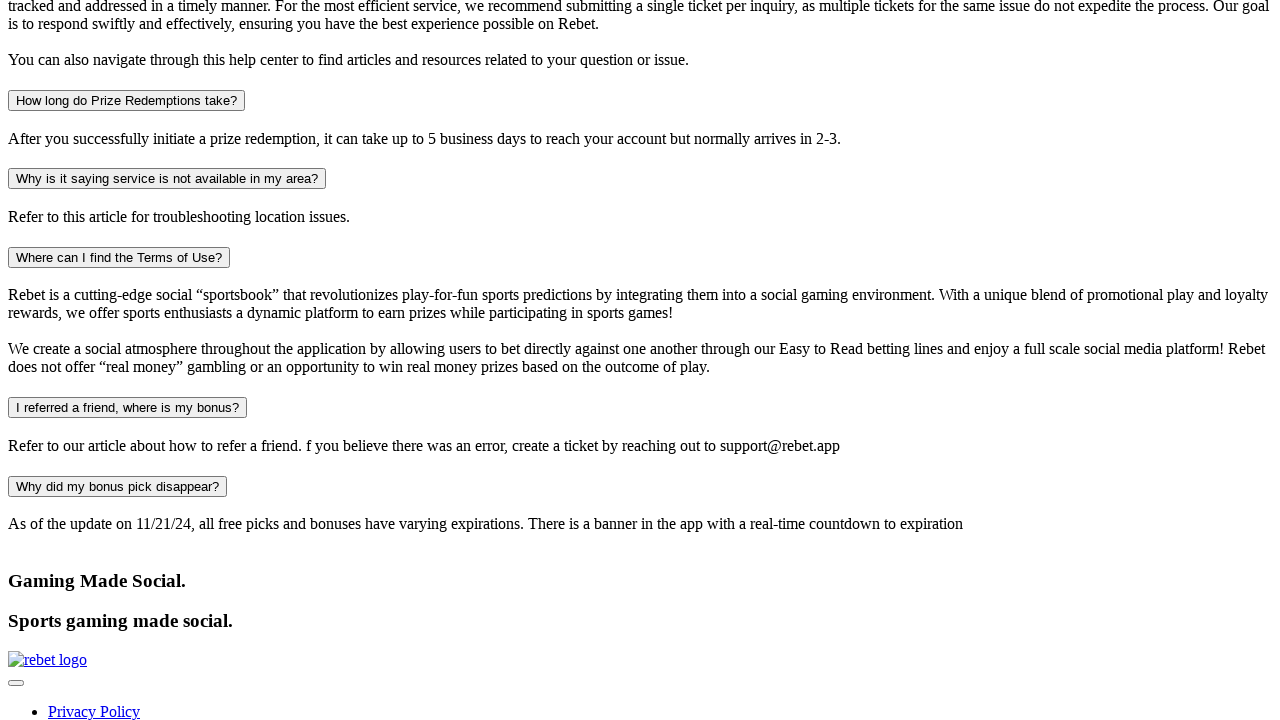

Page load state domcontentloaded completed
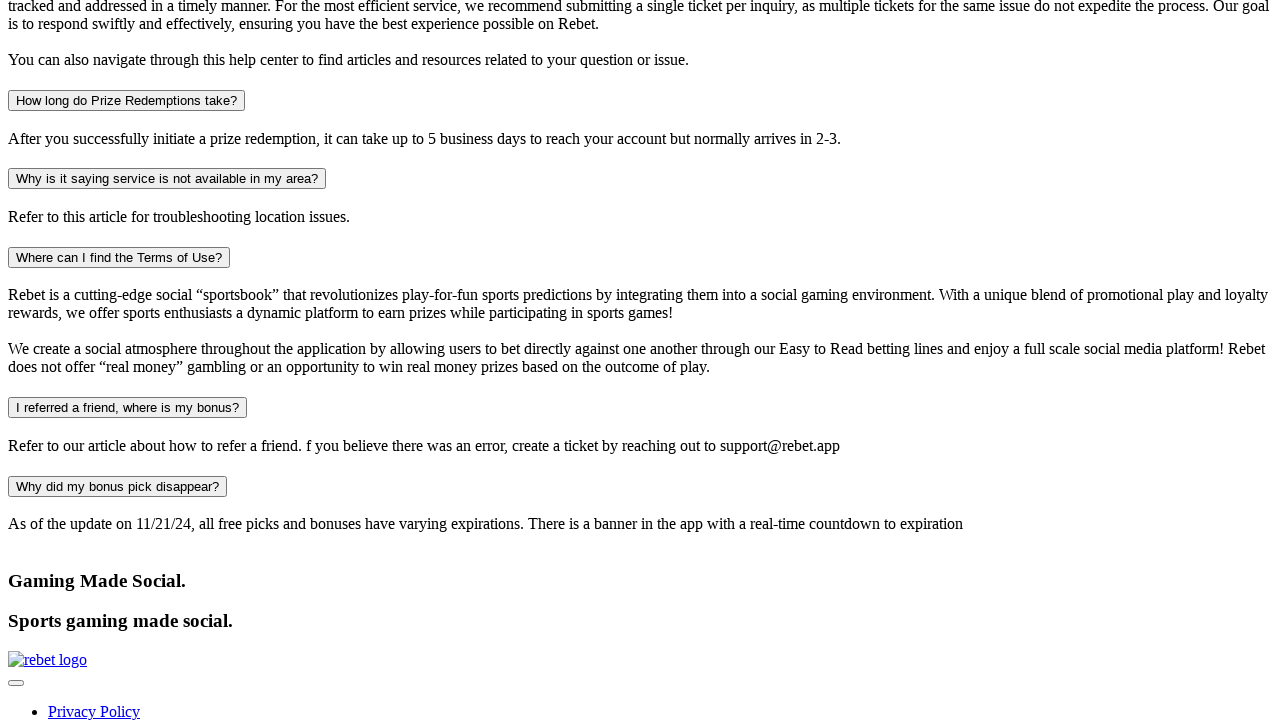

Privacy Policy content loaded and visible
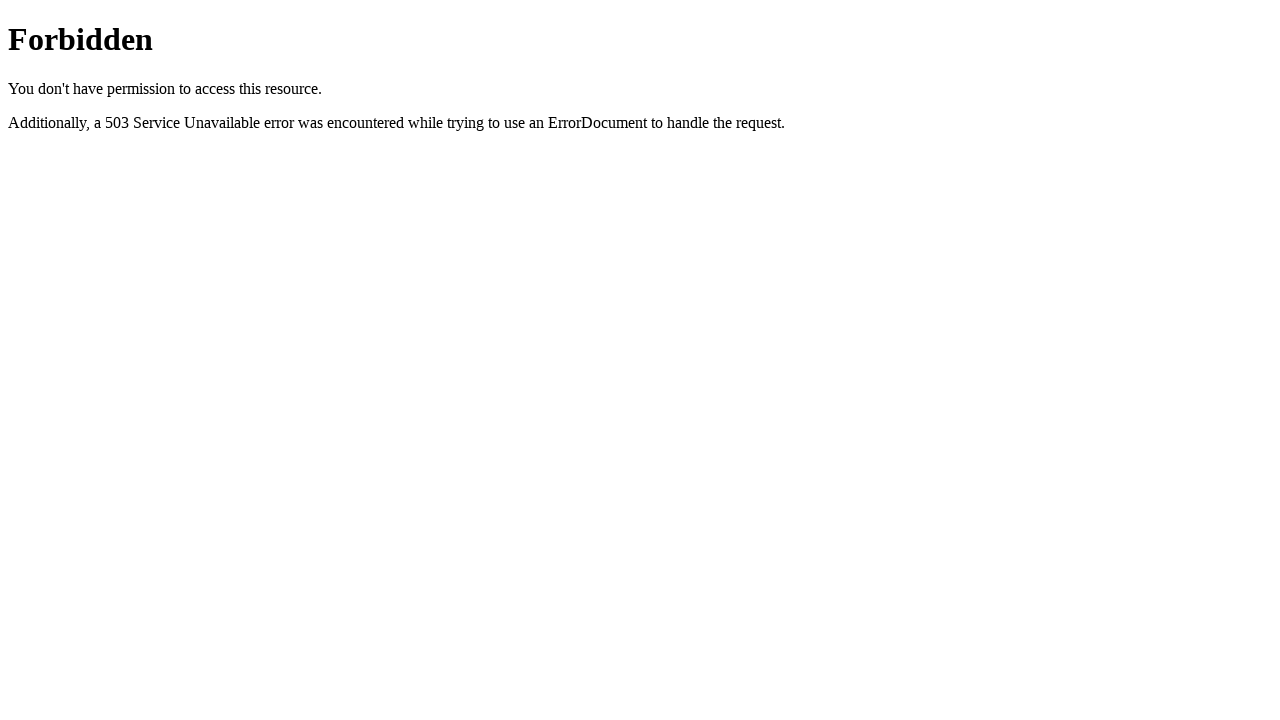

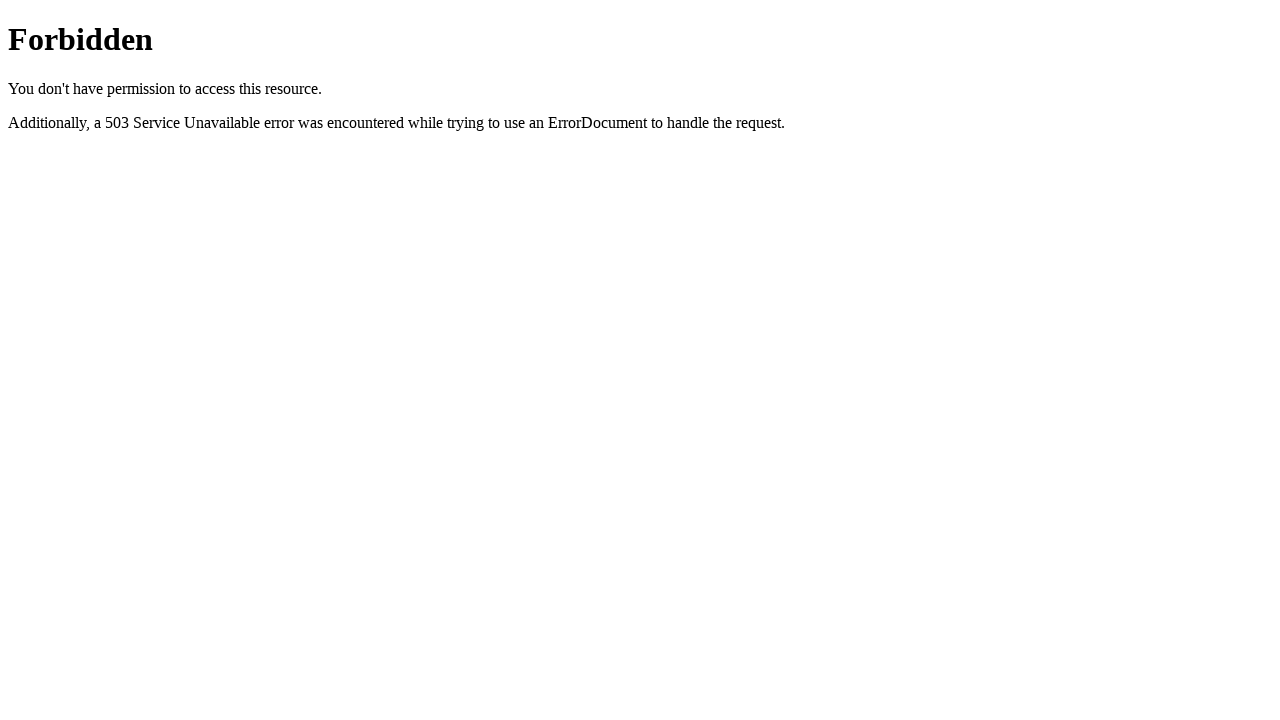